Tests a hotel booking site by filling in the hotel location search field with "Warsaw" and entering an email address in the newsletter subscription input.

Starting URL: https://hotel-testlab.coderslab.pl/en/

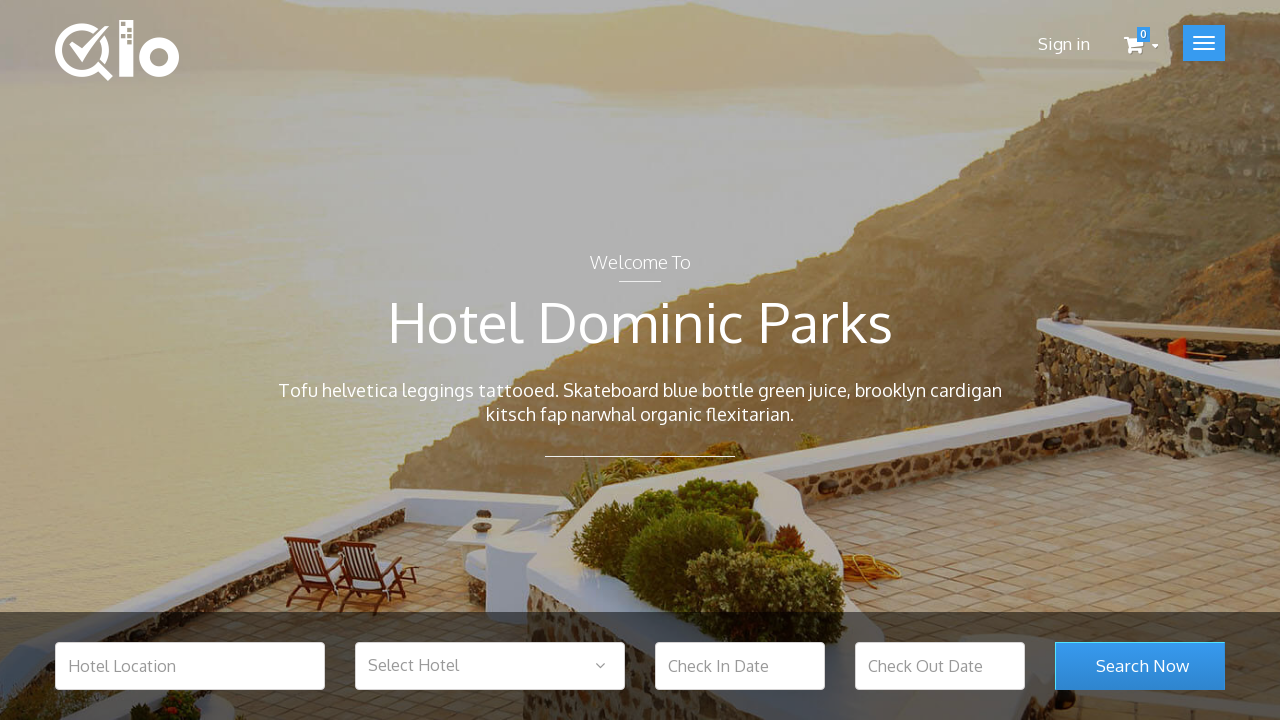

Filled hotel location search field with 'Warsaw' on #hotel_location
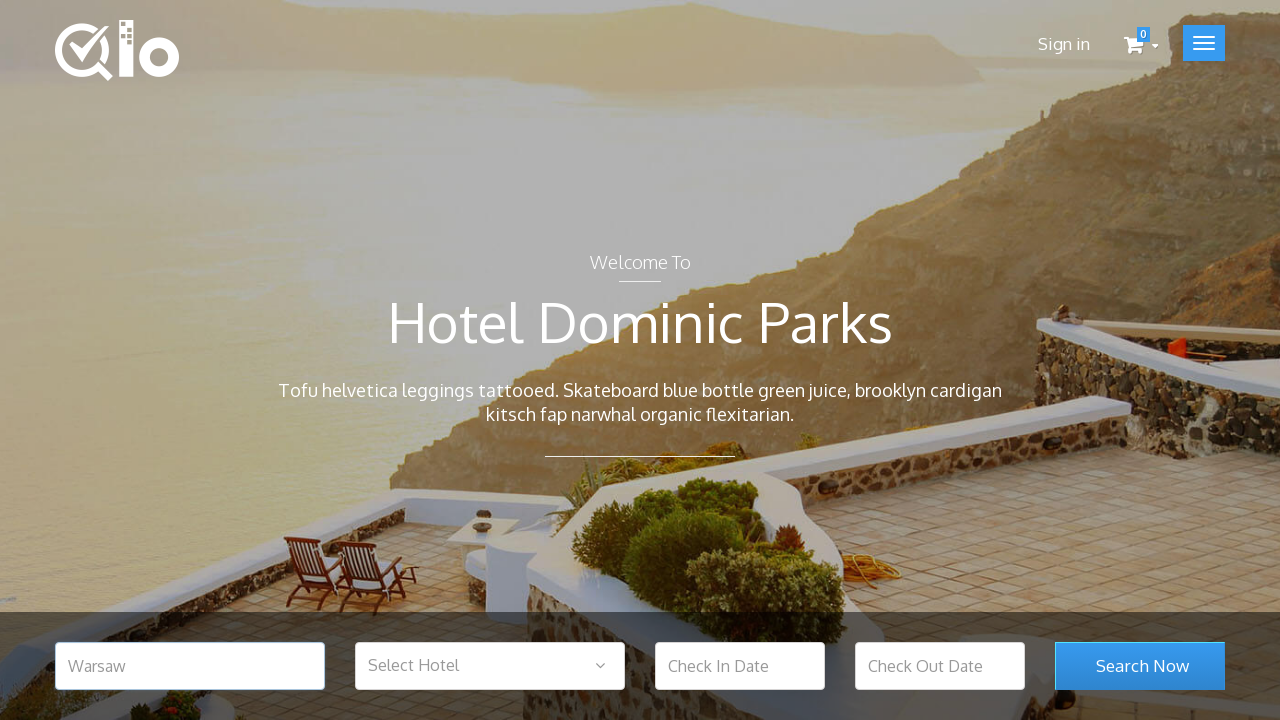

Filled newsletter subscription input with 'test@test.com' on #newsletter-input
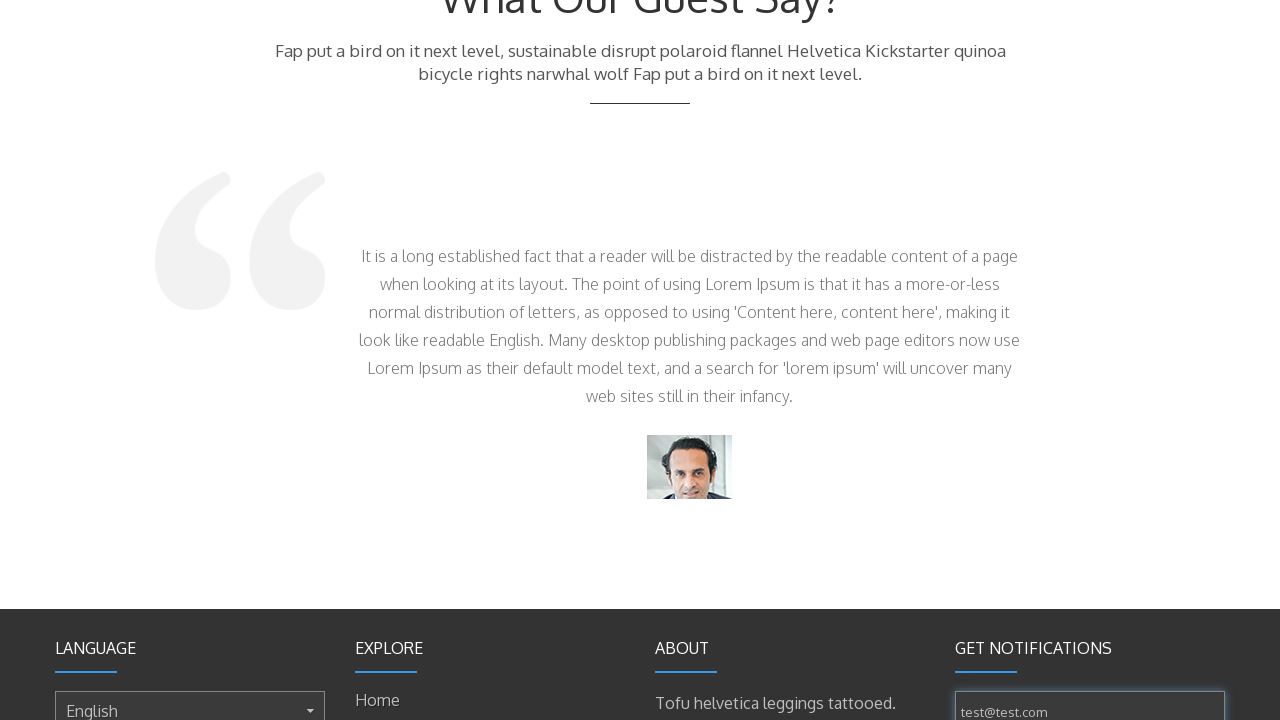

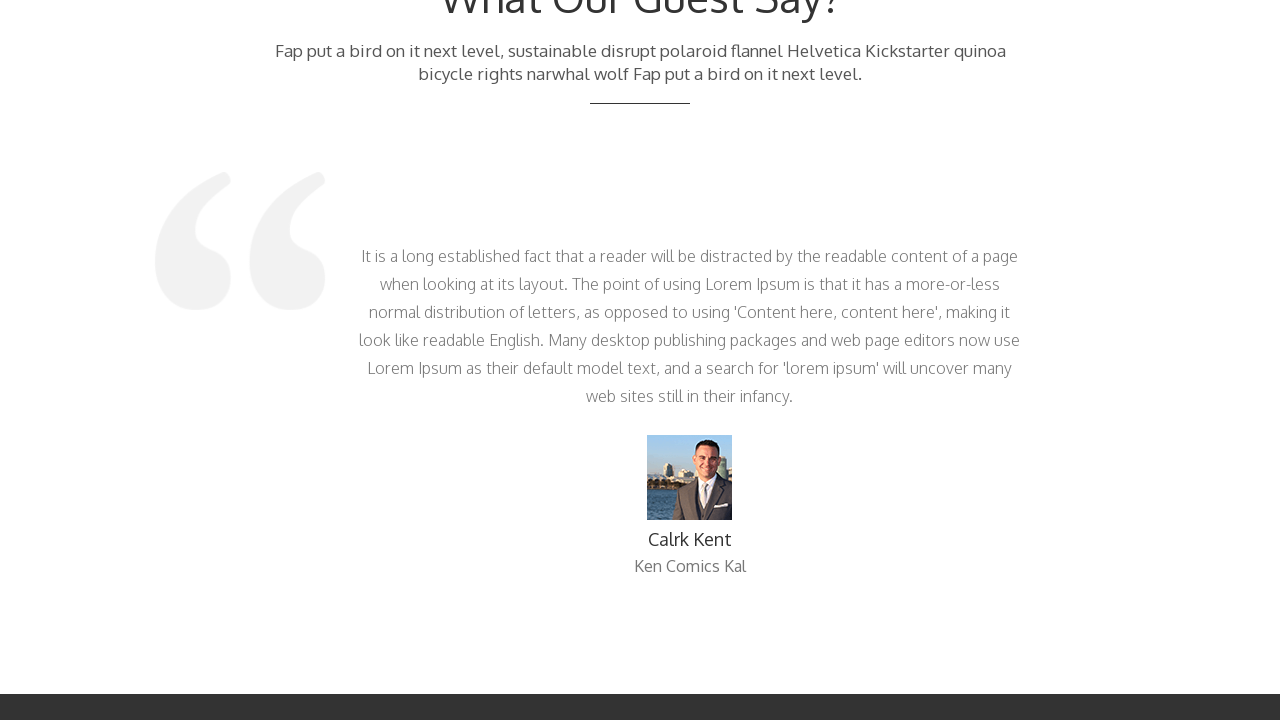